Tests multiple window handling by opening a new window, switching between windows, and verifying content in both windows

Starting URL: https://the-internet.herokuapp.com/

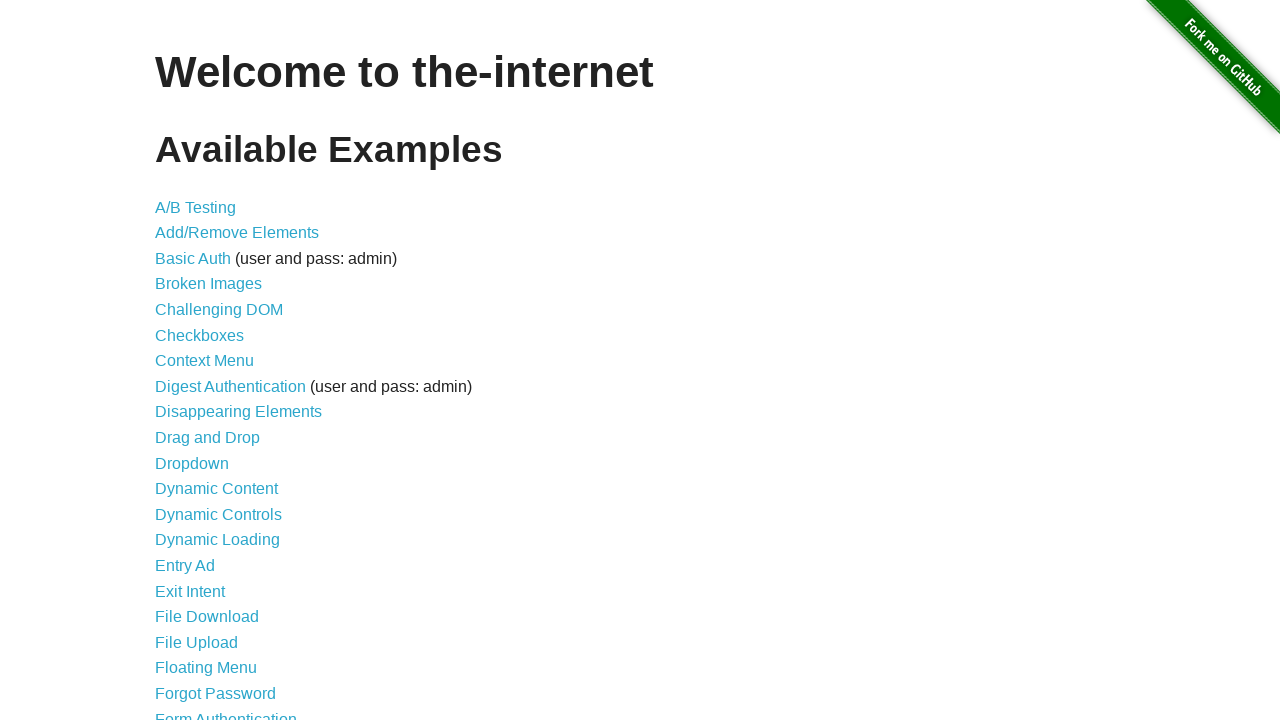

Clicked on Multiple Windows link at (218, 369) on xpath=//li/a[text()='Multiple Windows']
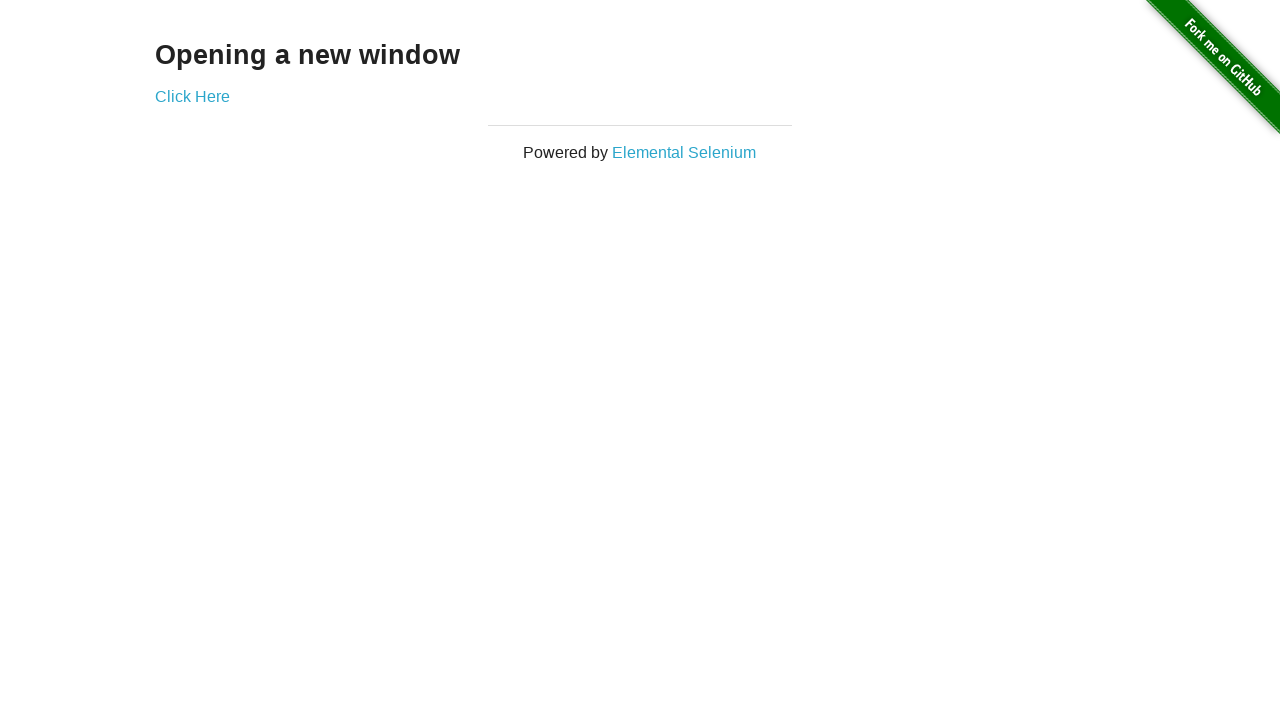

Clicked 'Click Here' link to open new window at (192, 96) on xpath=//a[text()='Click Here']
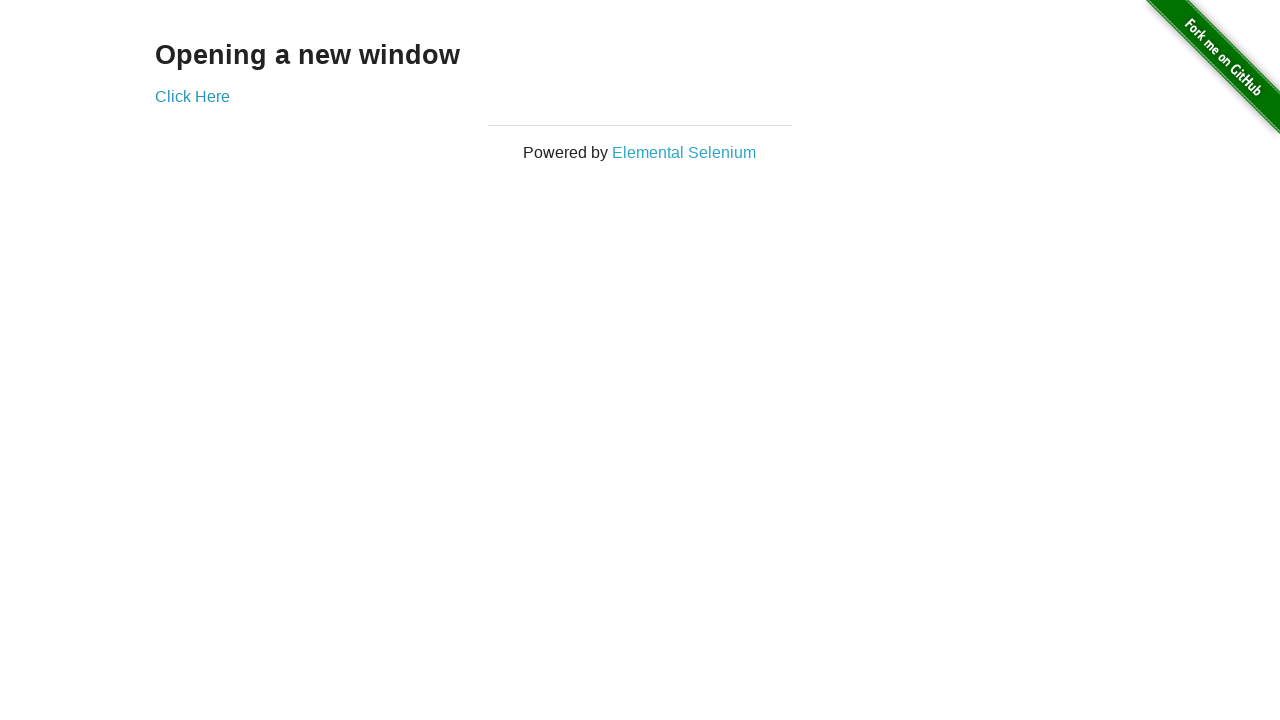

New window opened and captured
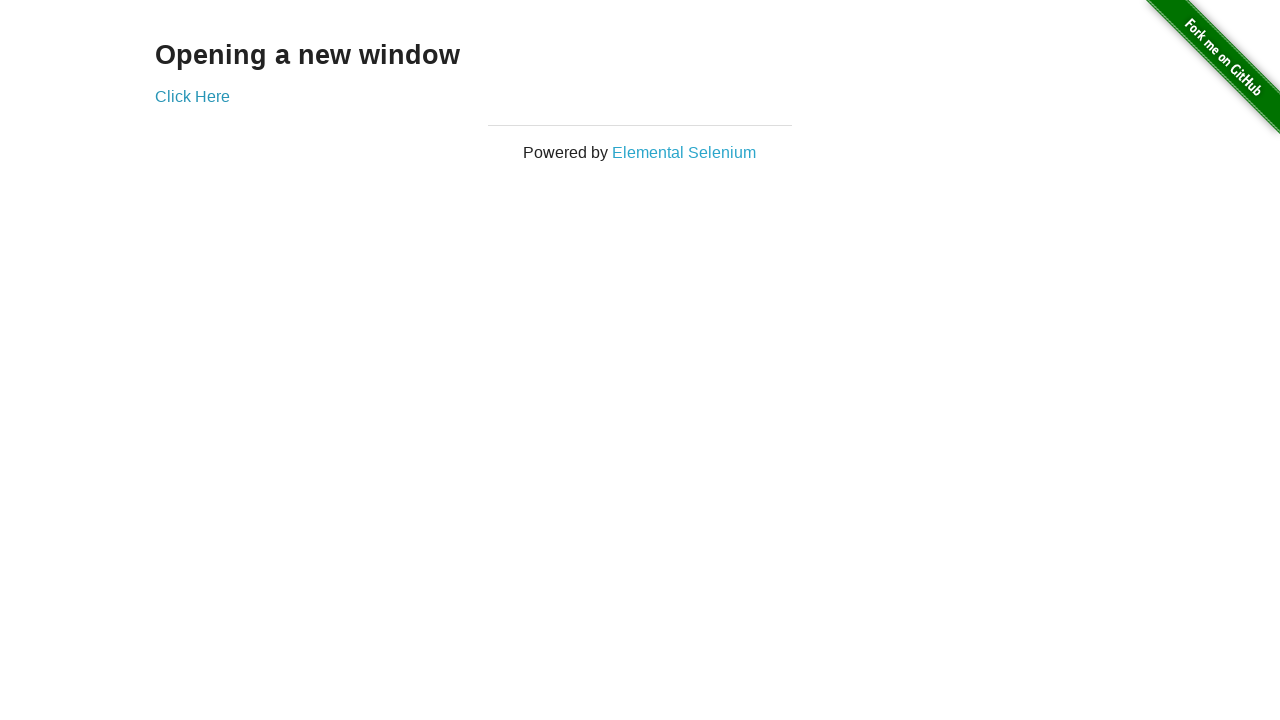

Retrieved text content from new window: 
  New Window

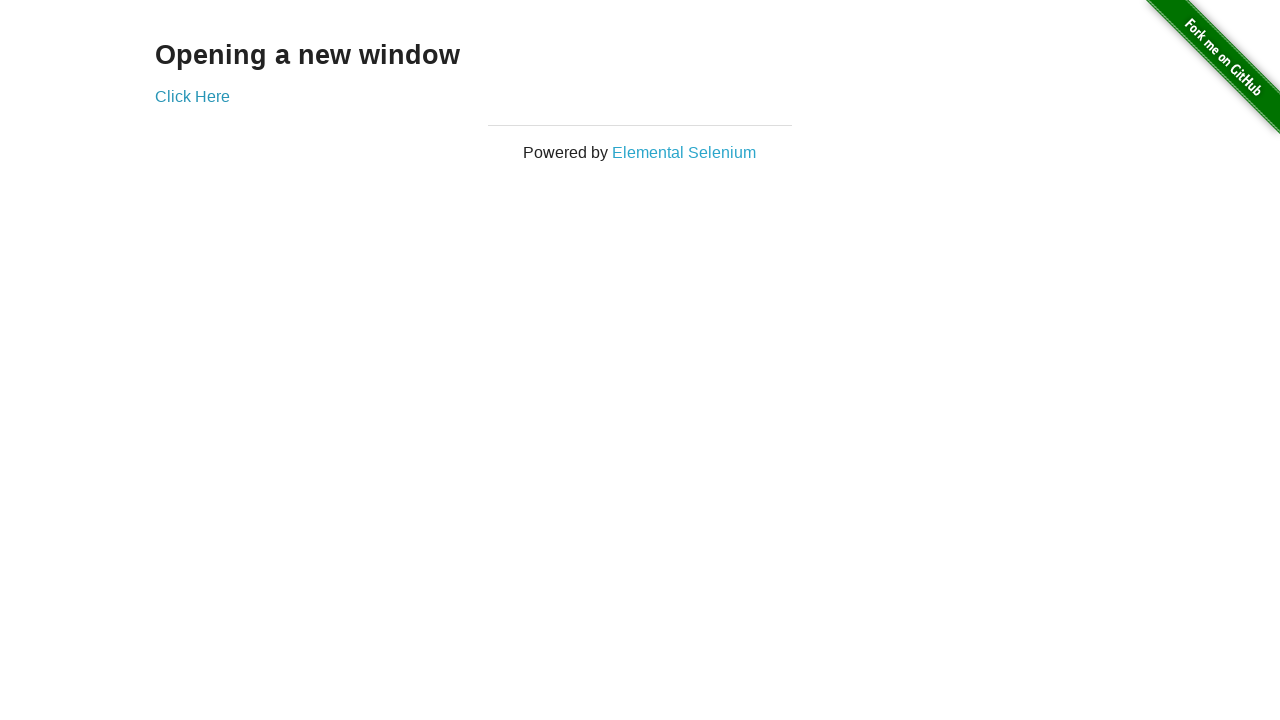

Retrieved text content from original window: Opening a new window
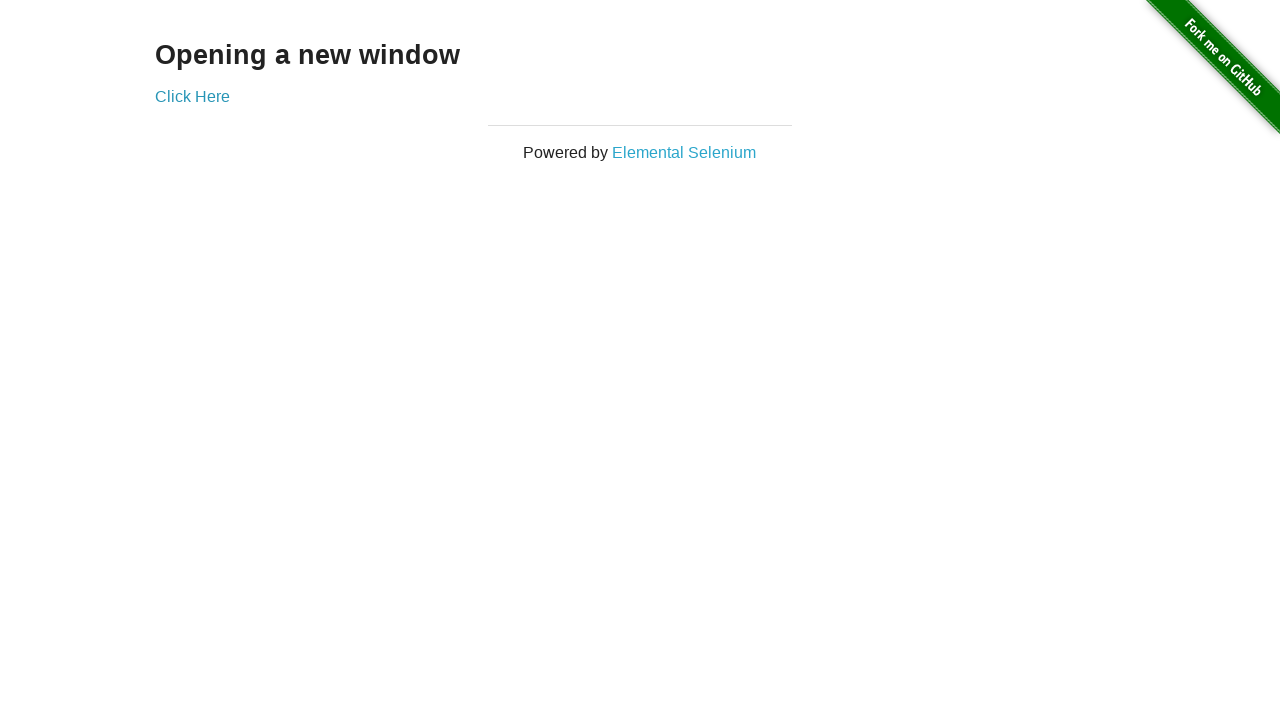

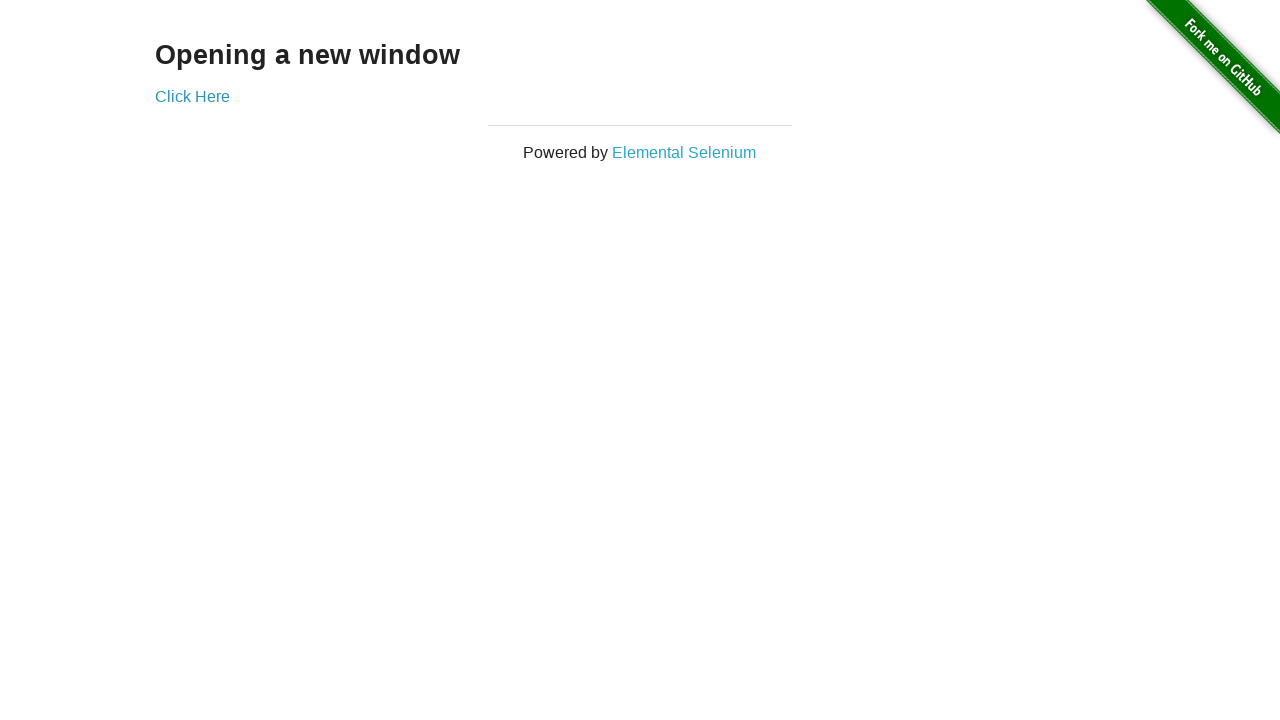